Tests dropdown select functionality by iterating through all enabled options, selecting each one, and verifying the selection was applied correctly.

Starting URL: https://the-internet.herokuapp.com/dropdown

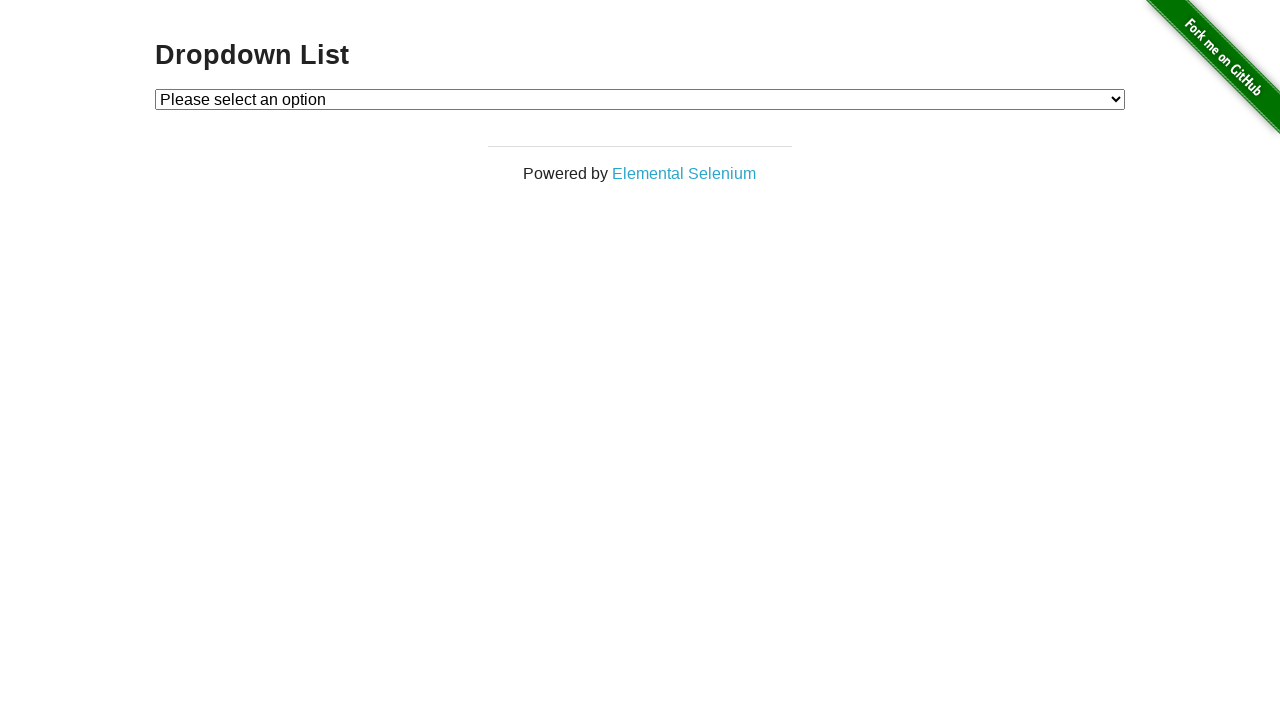

Waited for dropdown selector to be present
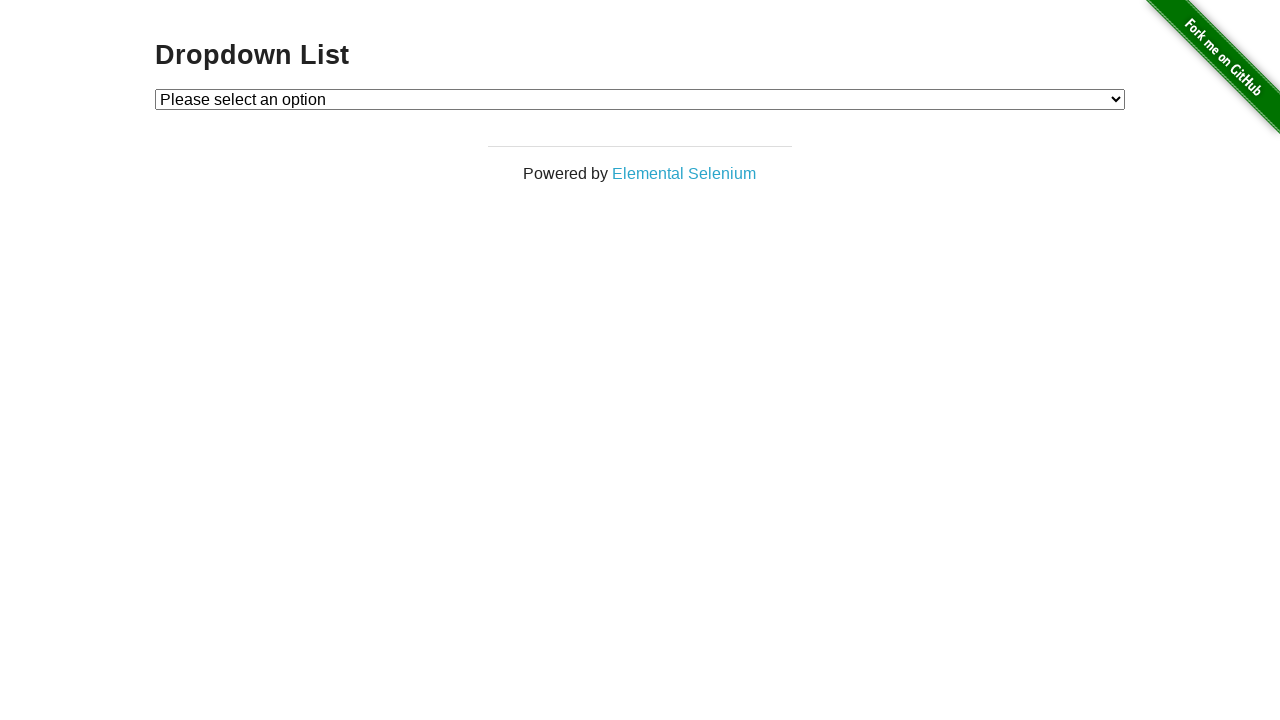

Located dropdown element
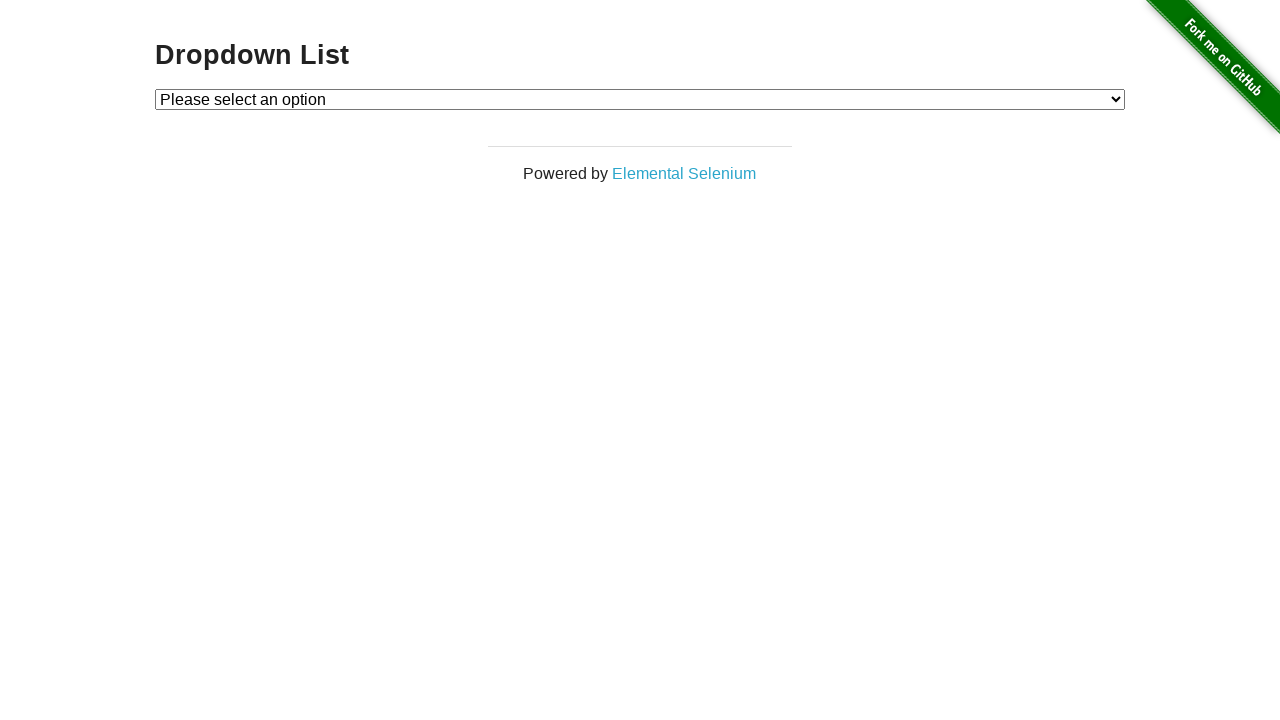

Located all option elements in dropdown
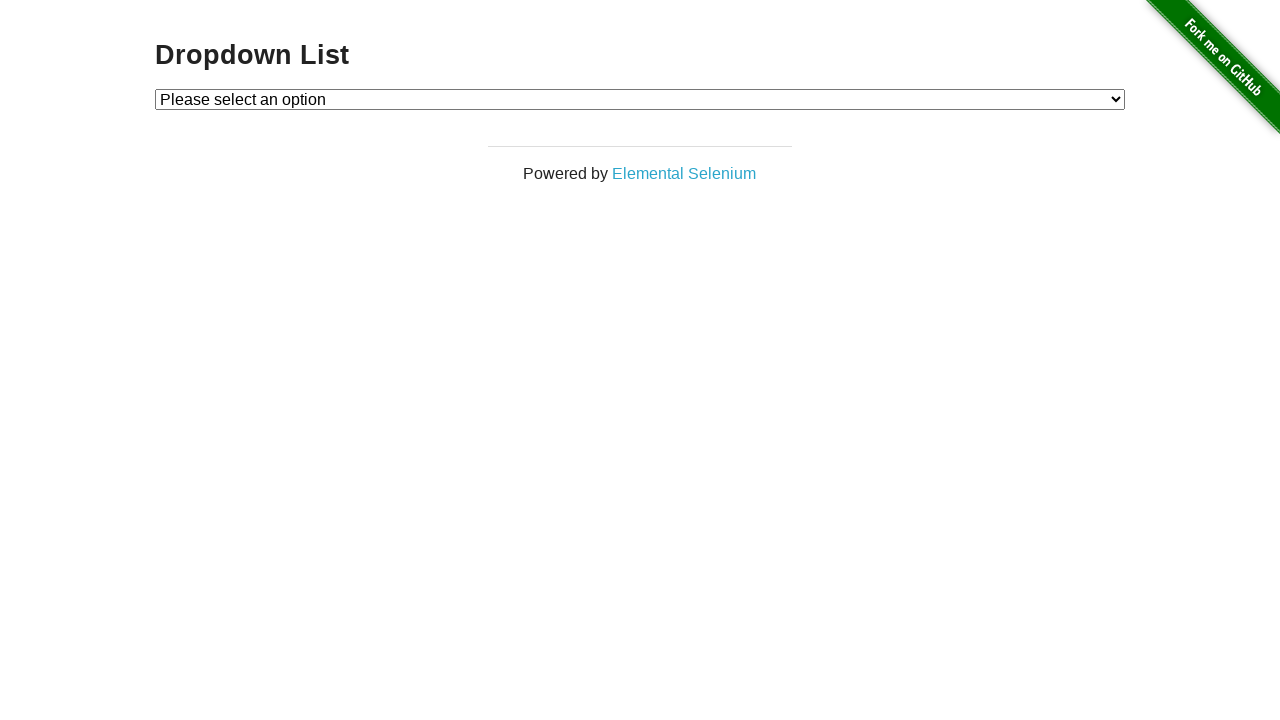

Counted 3 total options in dropdown
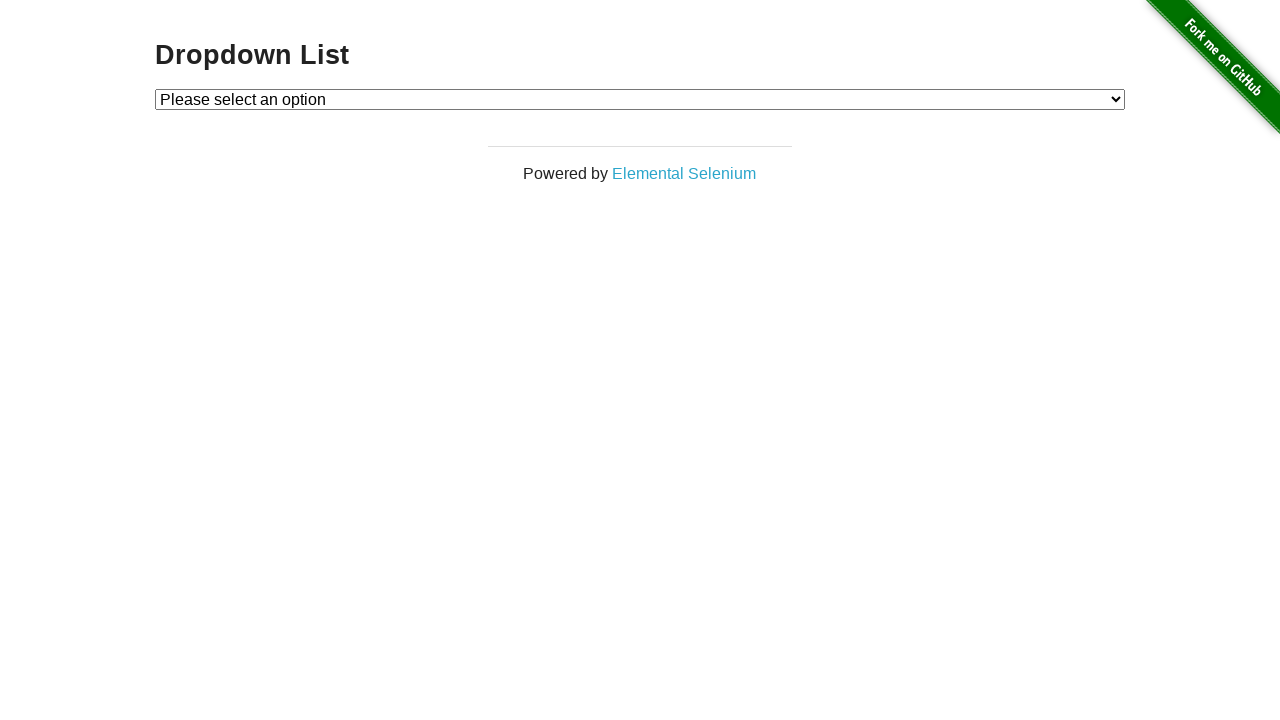

Retrieved option at index 0
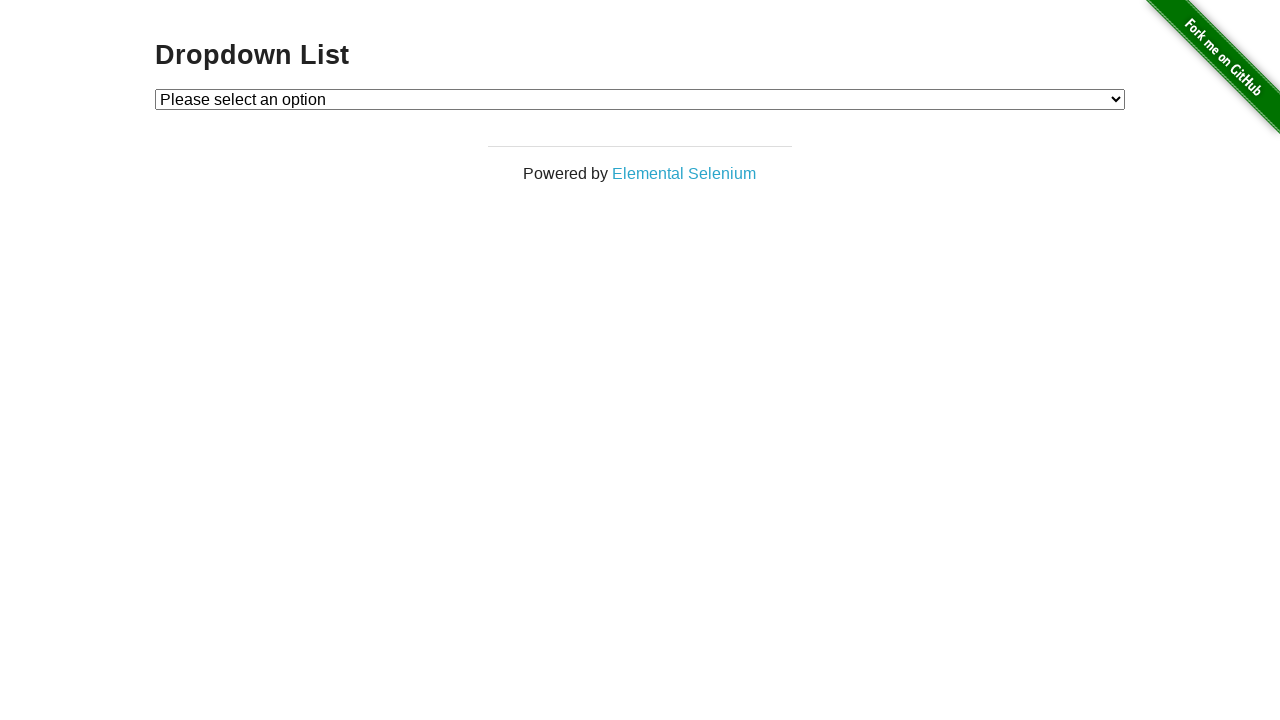

Checked if option at index 0 is disabled
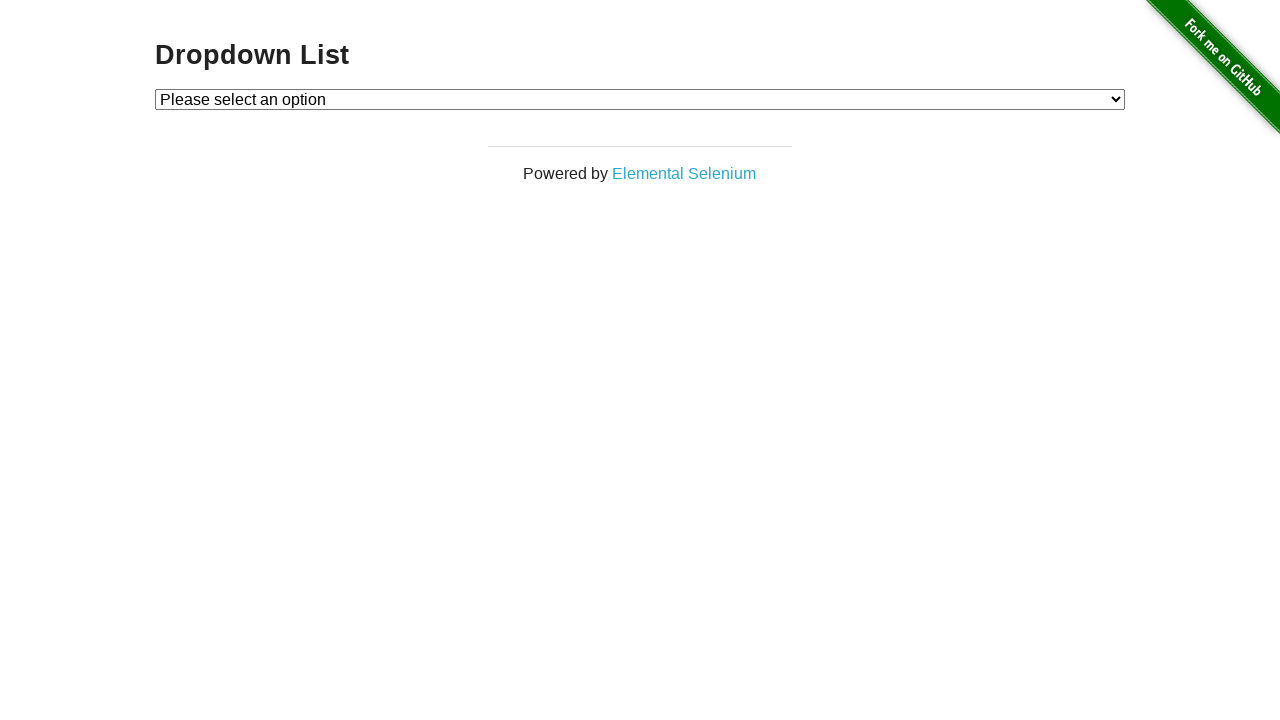

Retrieved option at index 1
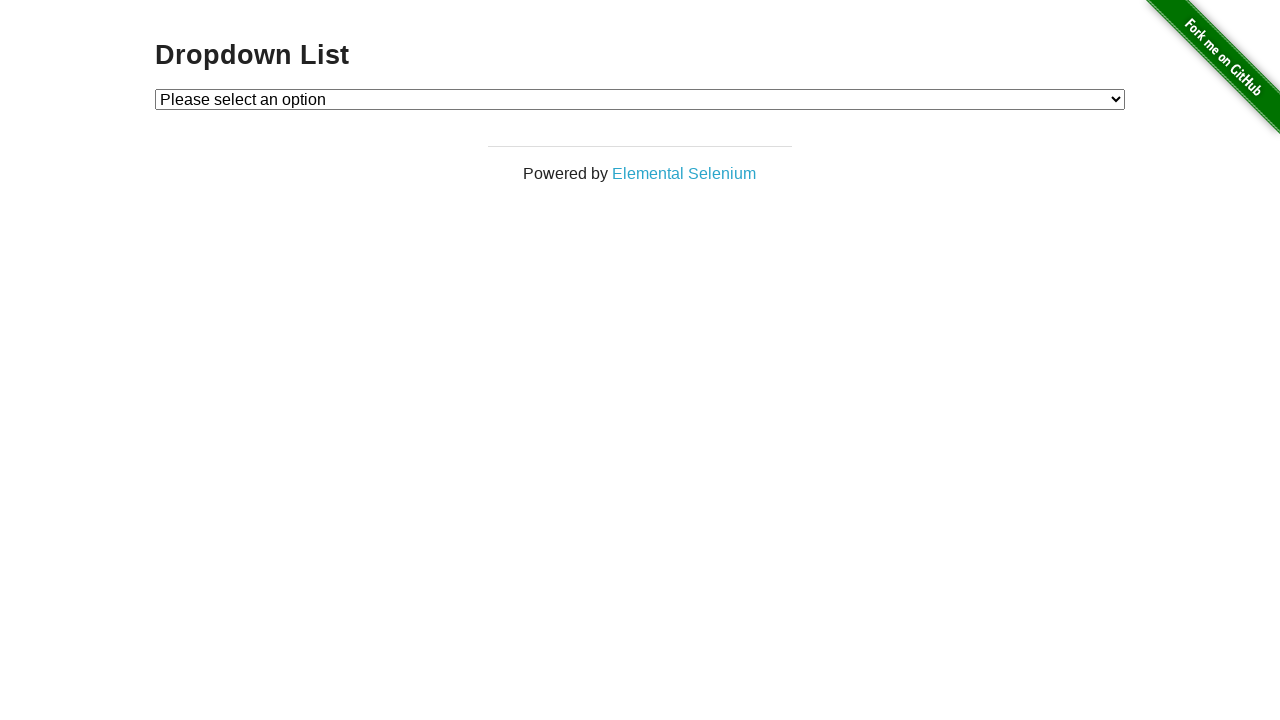

Checked if option at index 1 is disabled
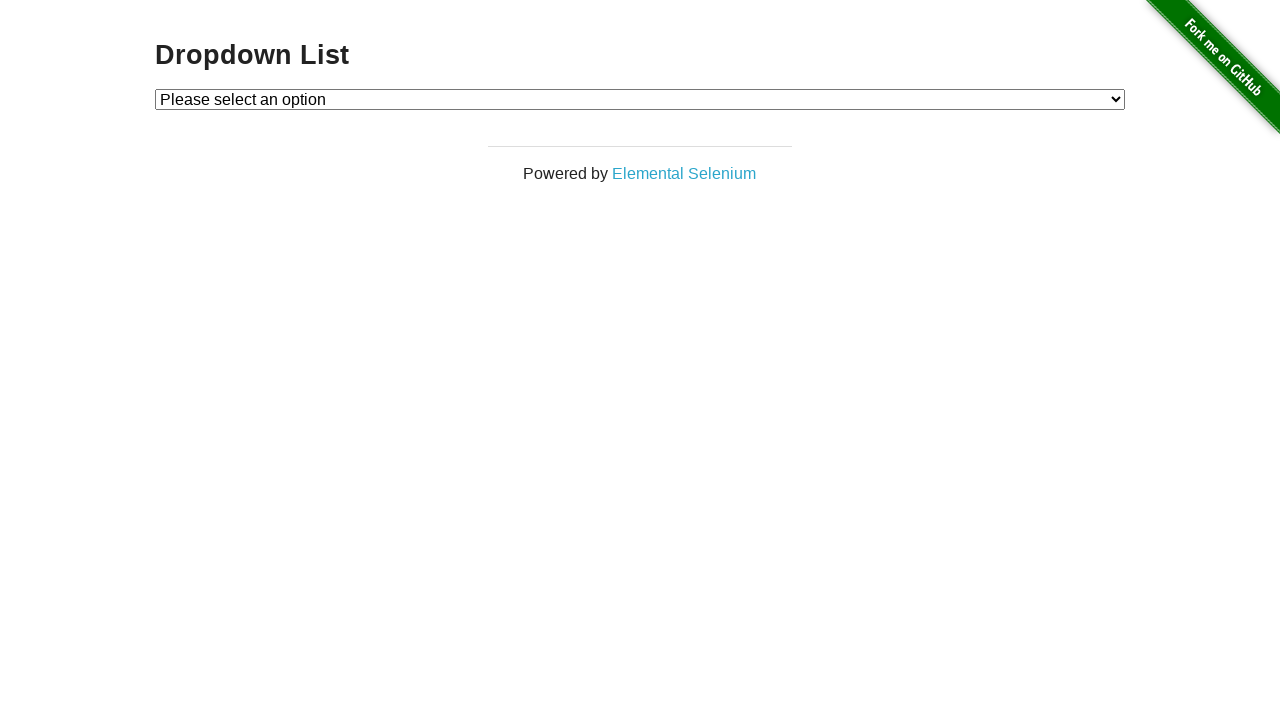

Retrieved text 'Option 1' from enabled option at index 1
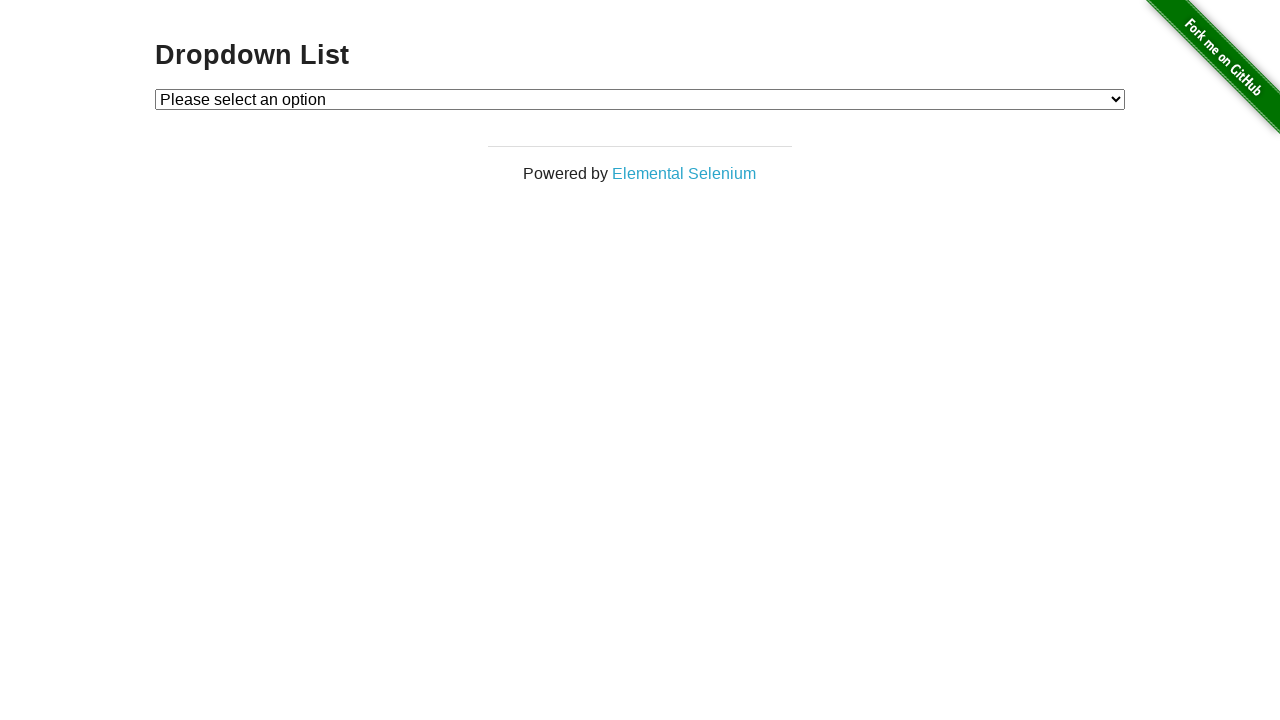

Selected dropdown option with label 'Option 1' on #dropdown
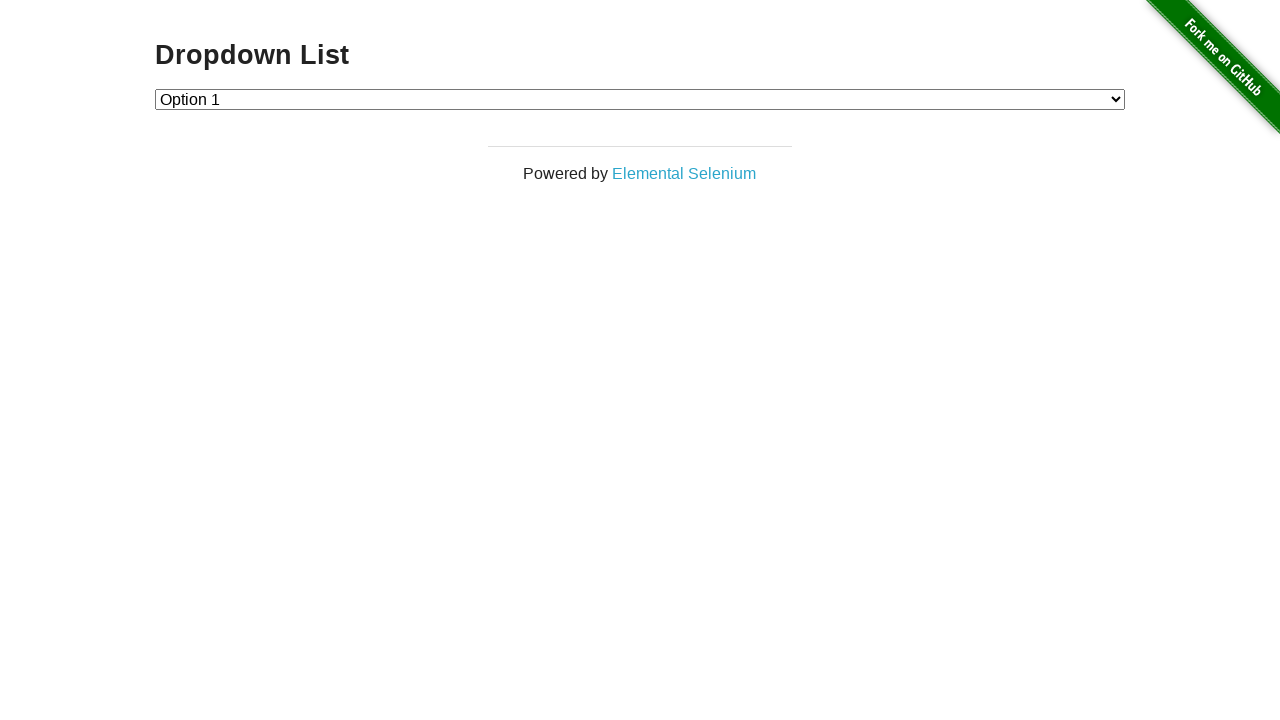

Verified that option 'Option 1' was successfully selected
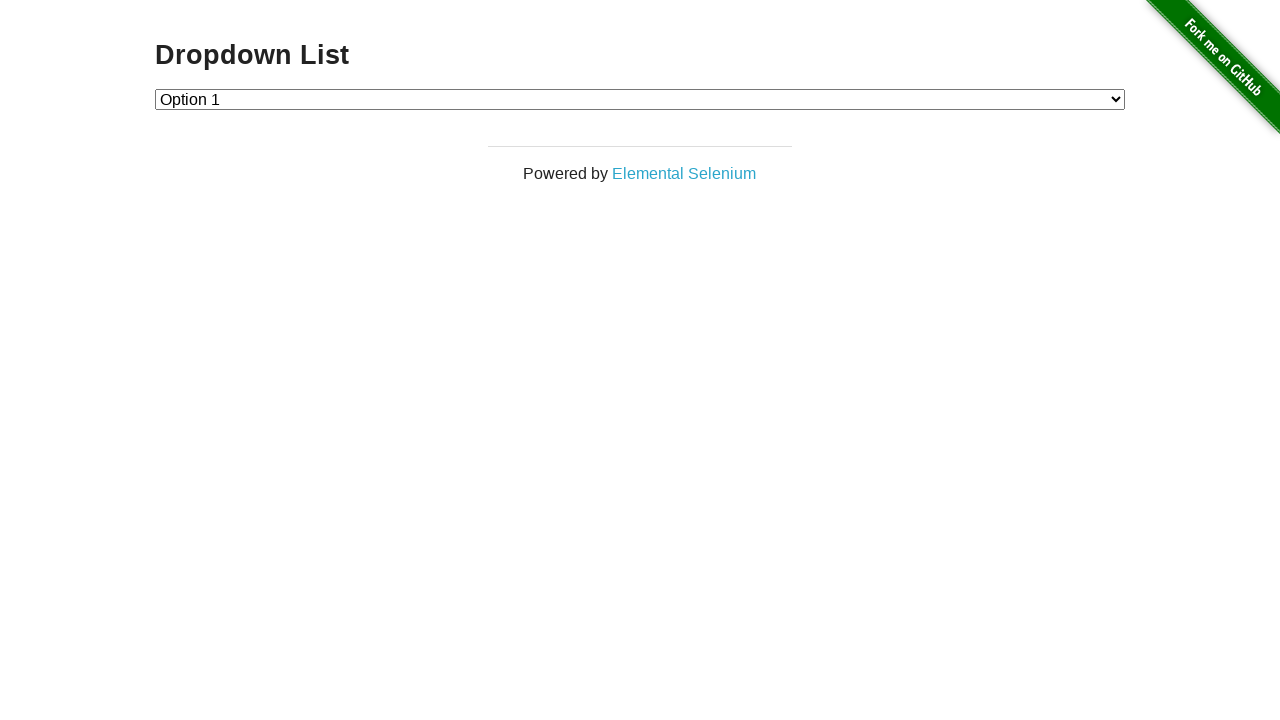

Retrieved option at index 2
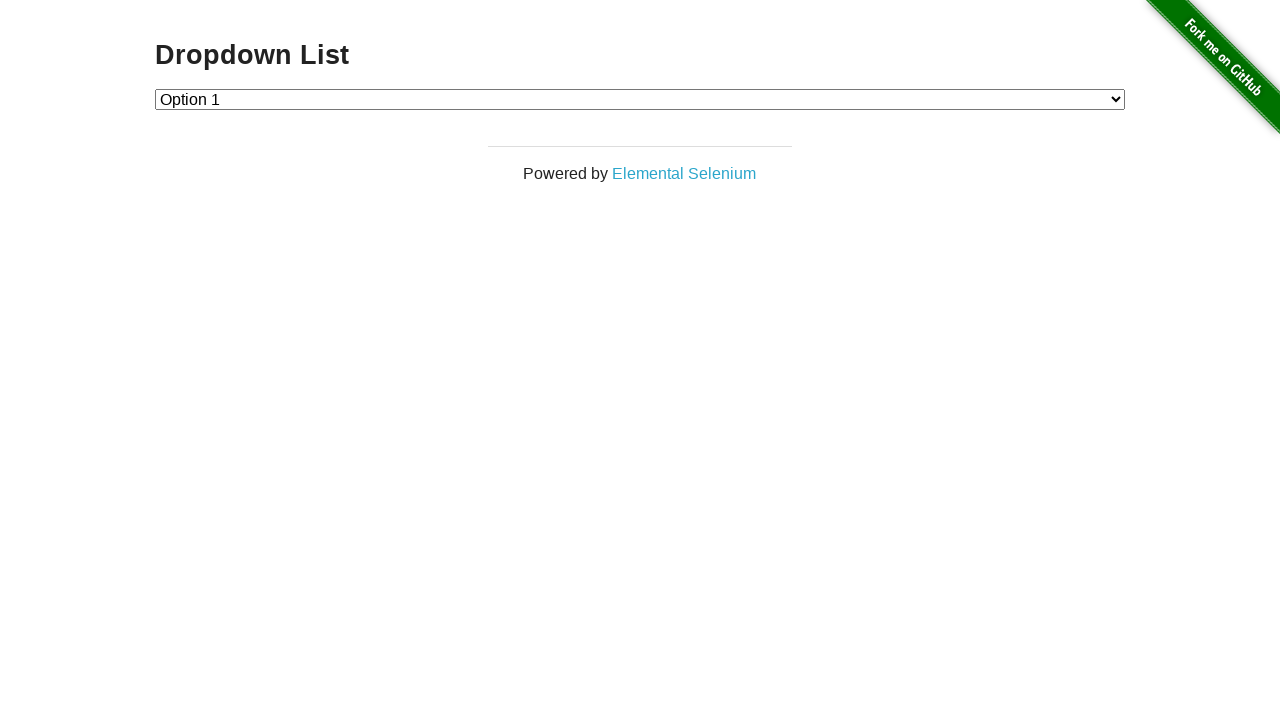

Checked if option at index 2 is disabled
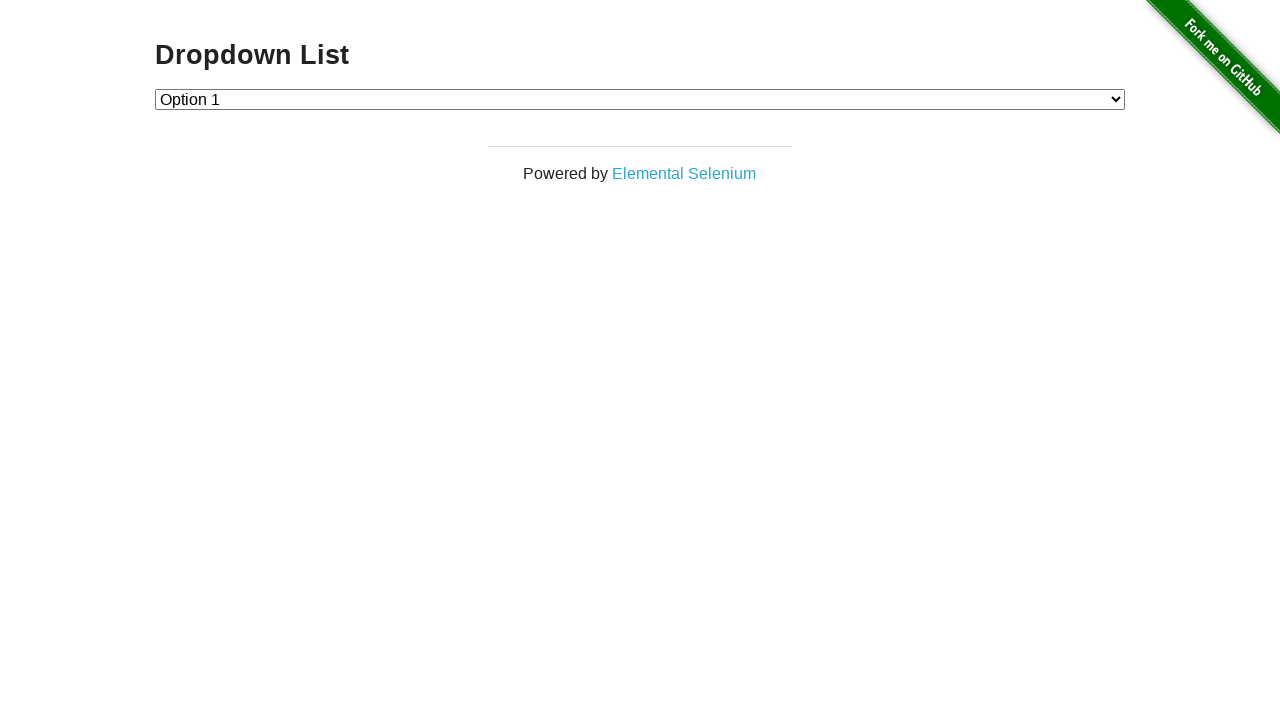

Retrieved text 'Option 2' from enabled option at index 2
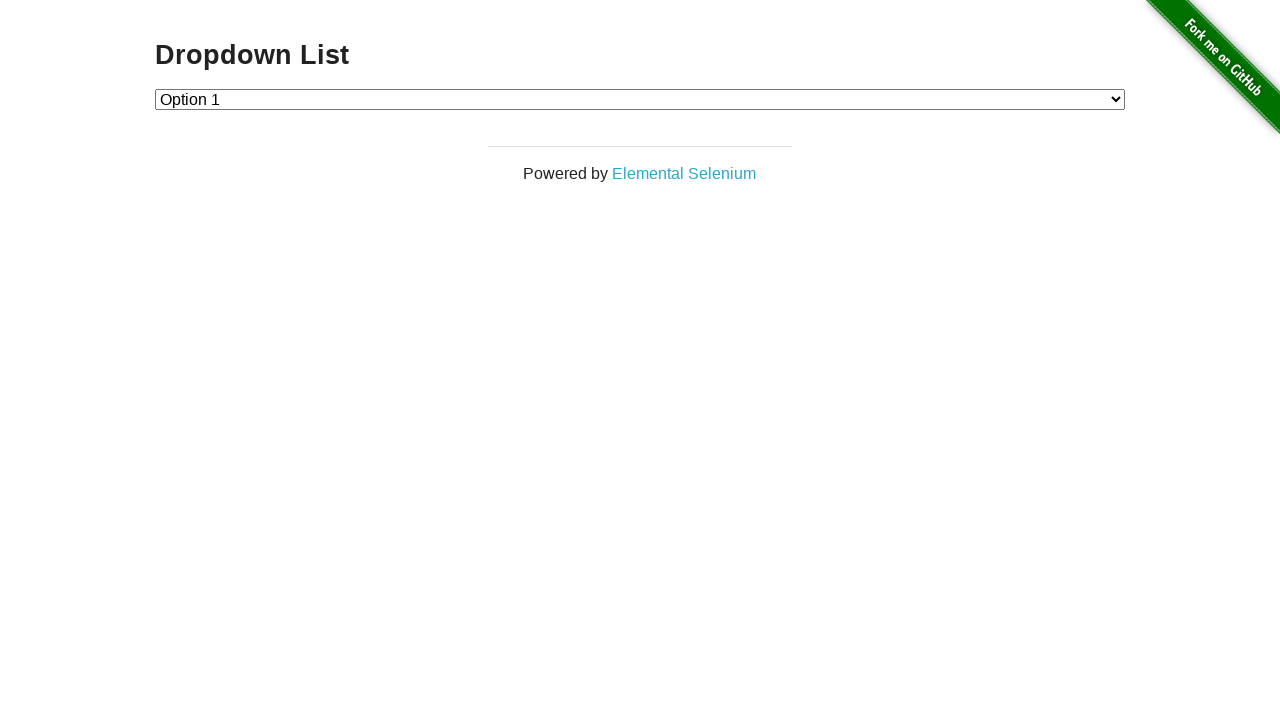

Selected dropdown option with label 'Option 2' on #dropdown
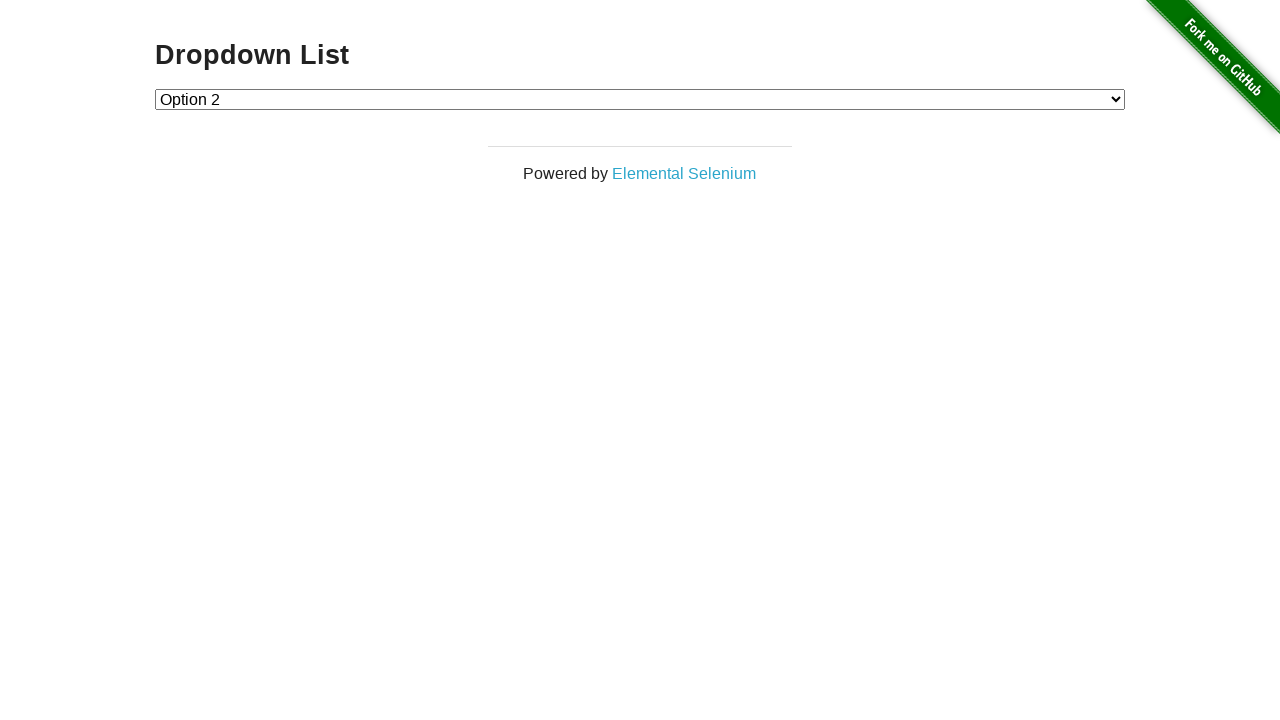

Verified that option 'Option 2' was successfully selected
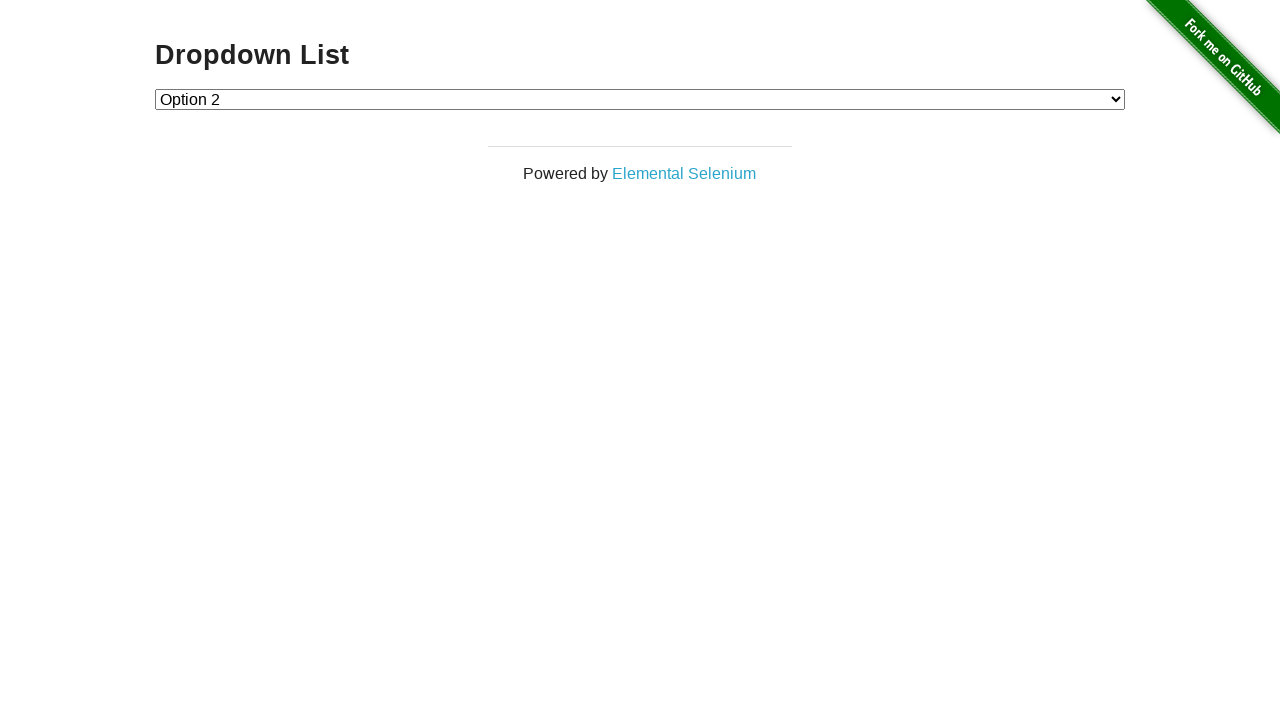

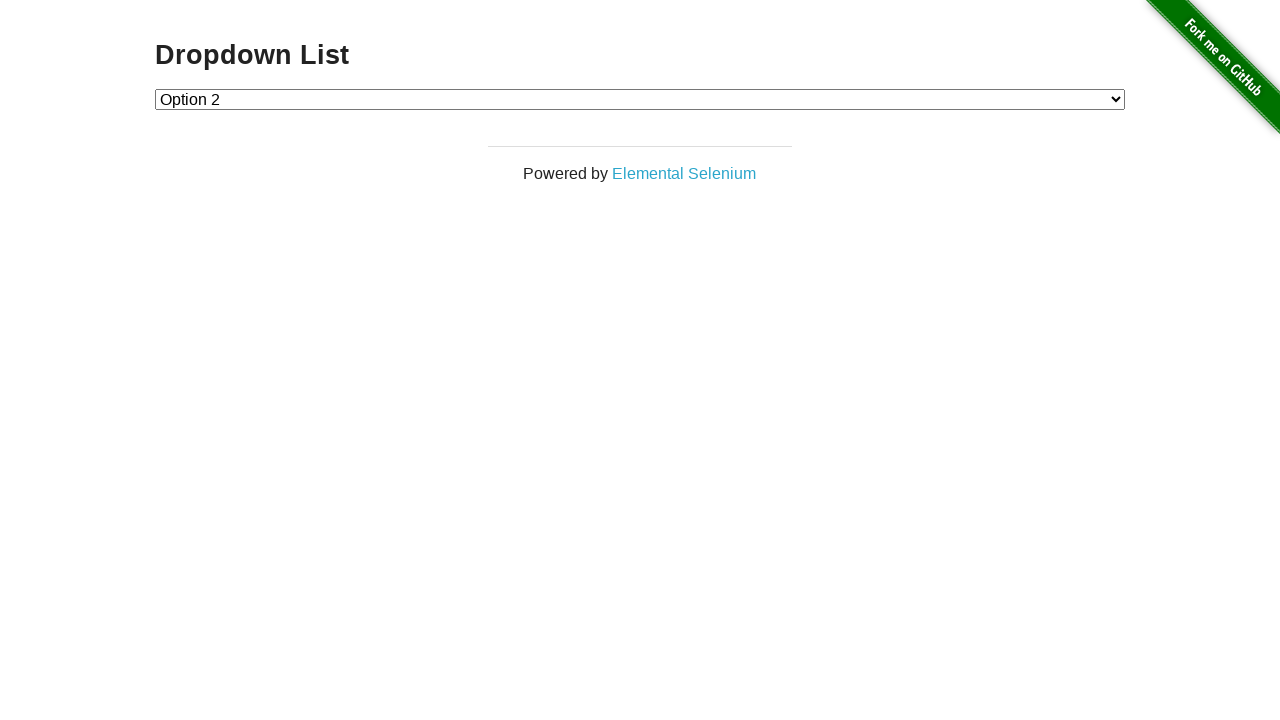